Tests that the counter displays the correct number of todo items as they are added

Starting URL: https://demo.playwright.dev/todomvc

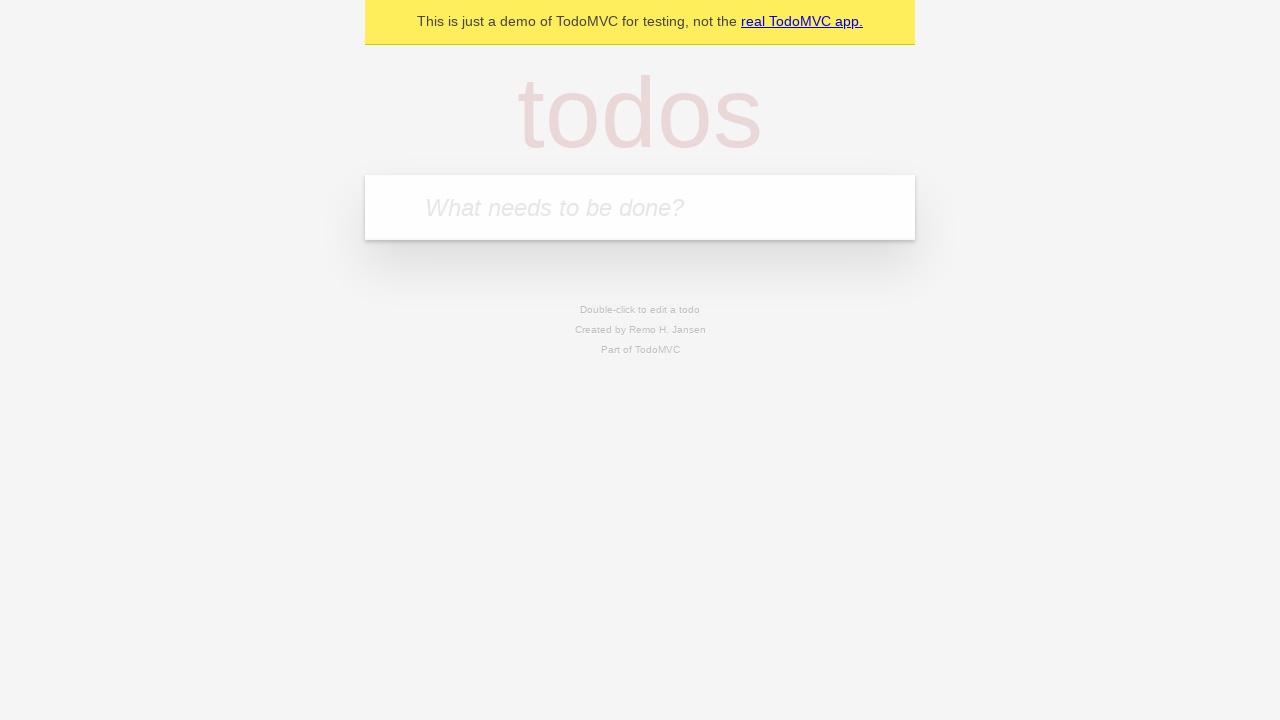

Located the todo input field
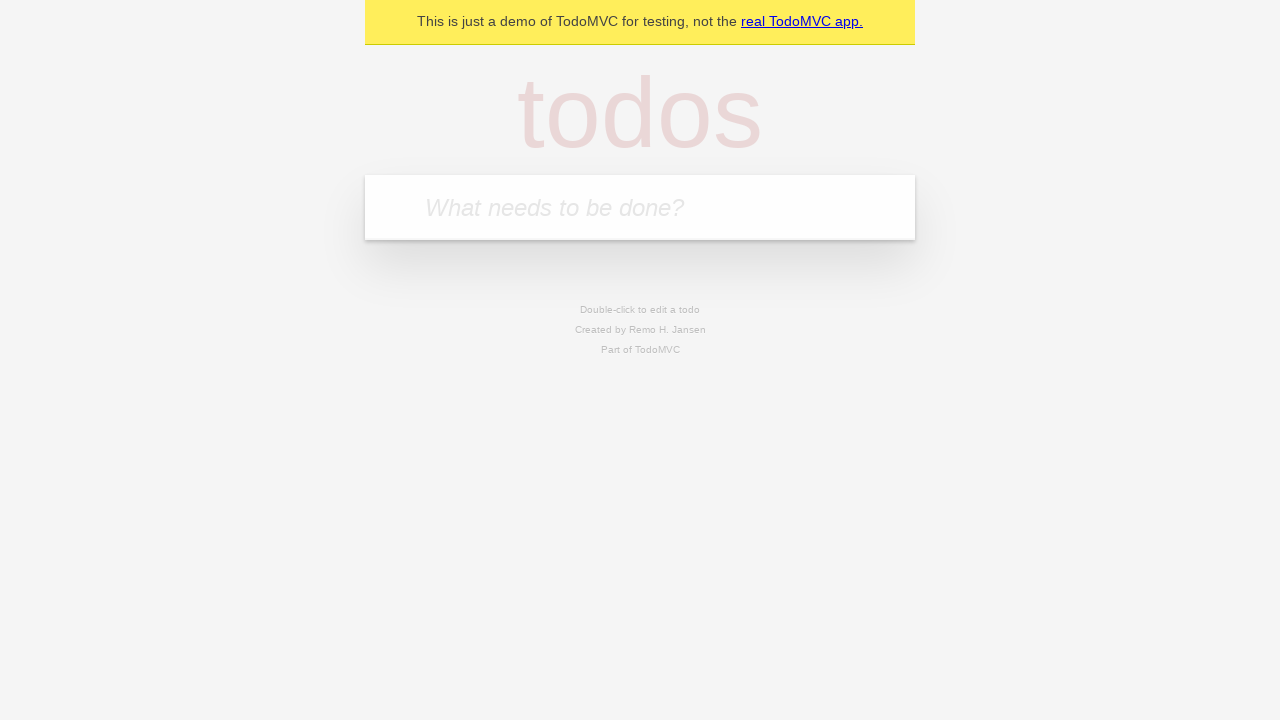

Filled todo input with 'buy some cheese' on internal:attr=[placeholder="What needs to be done?"i]
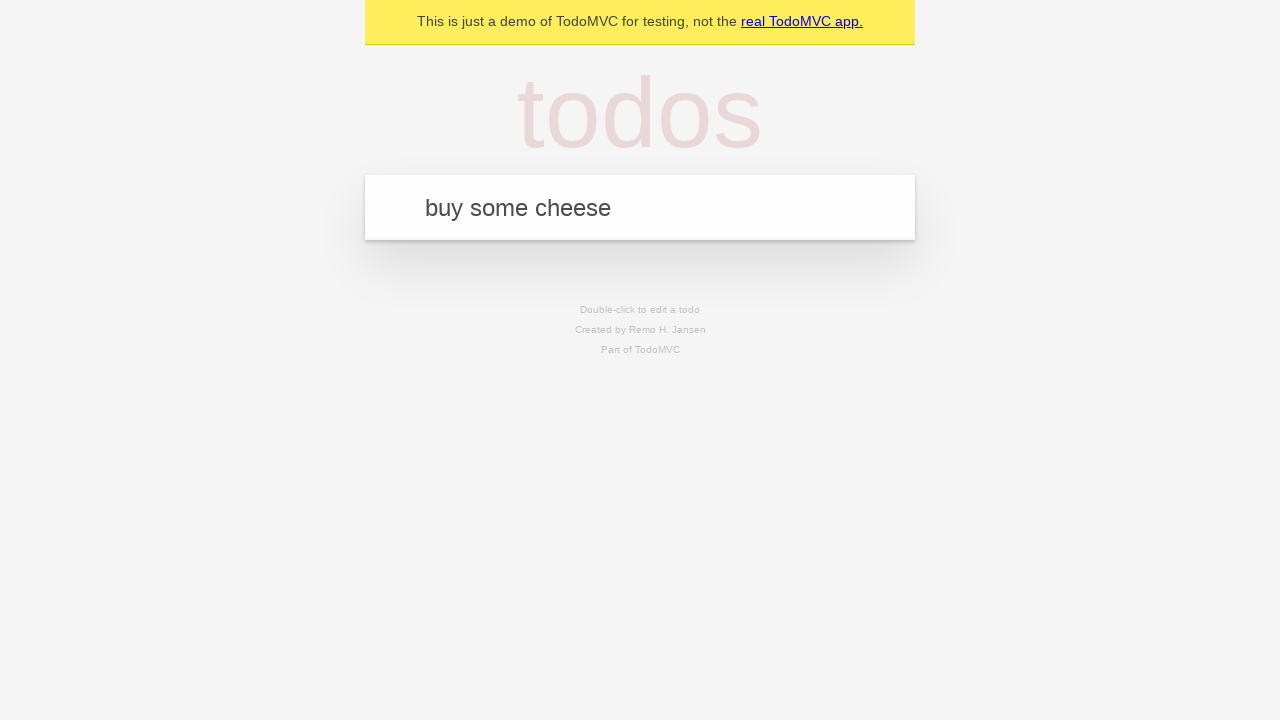

Pressed Enter to add first todo item on internal:attr=[placeholder="What needs to be done?"i]
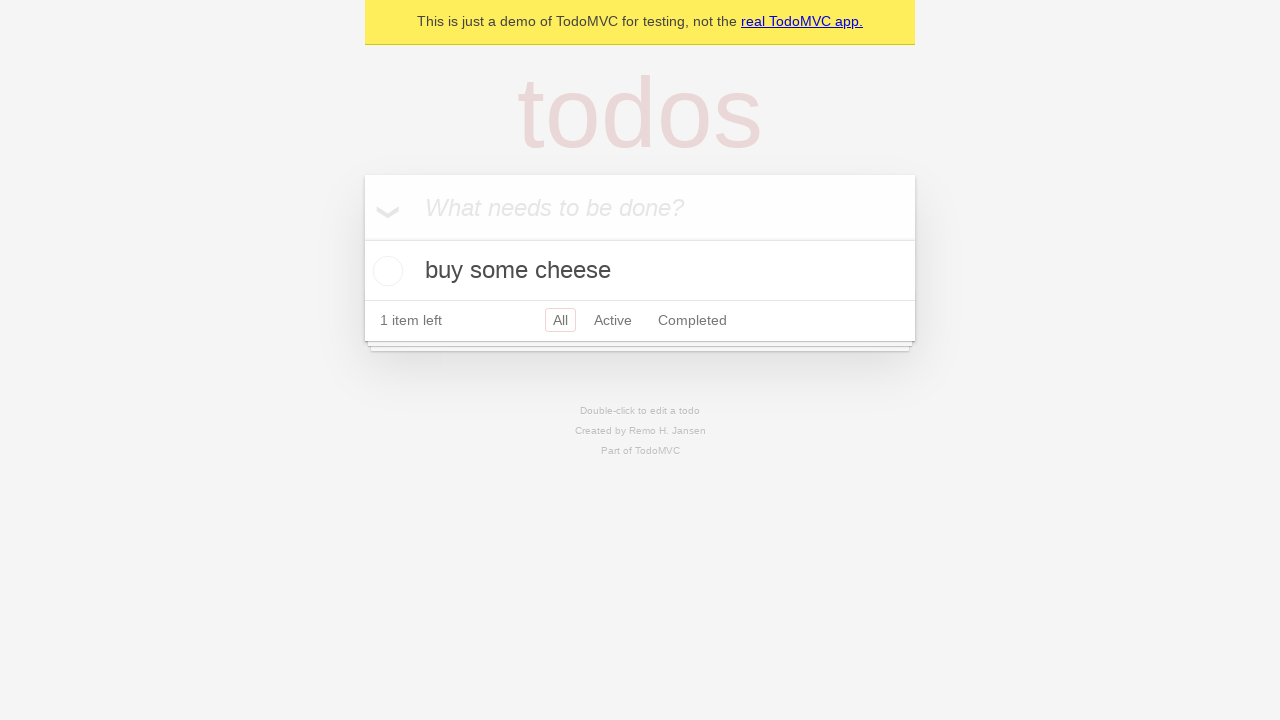

Todo counter element loaded
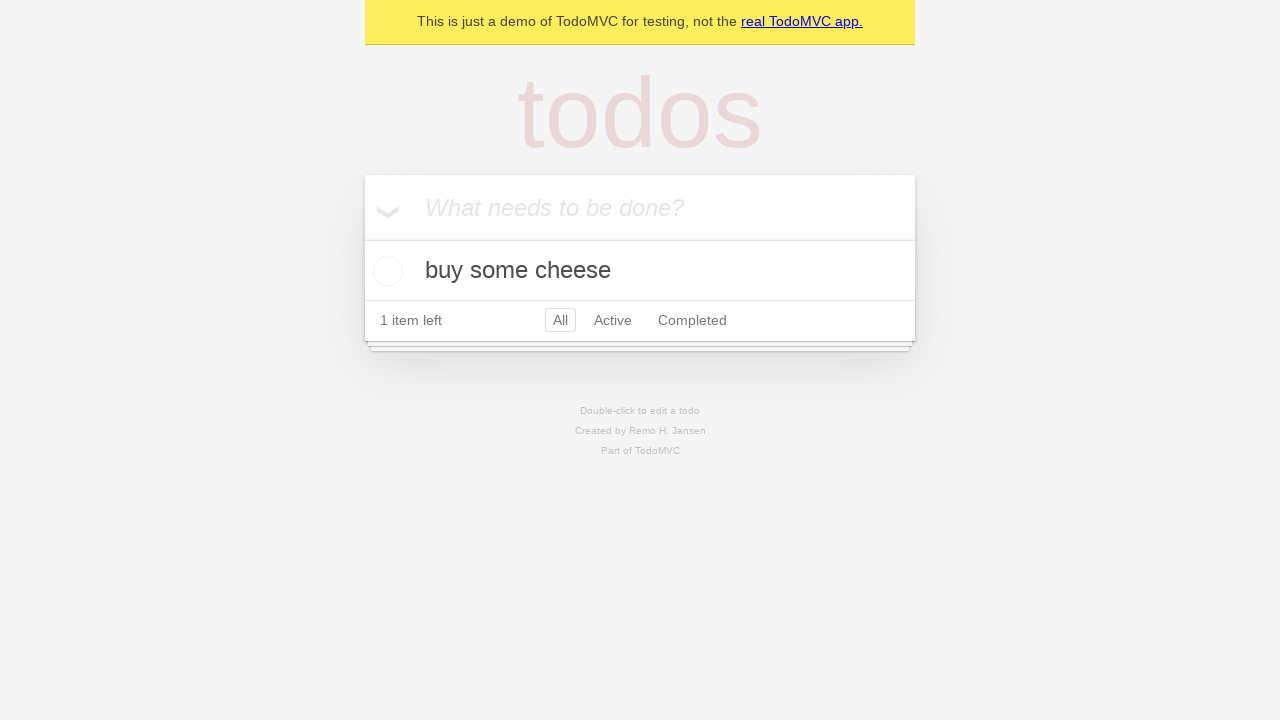

Filled todo input with 'feed the cat' on internal:attr=[placeholder="What needs to be done?"i]
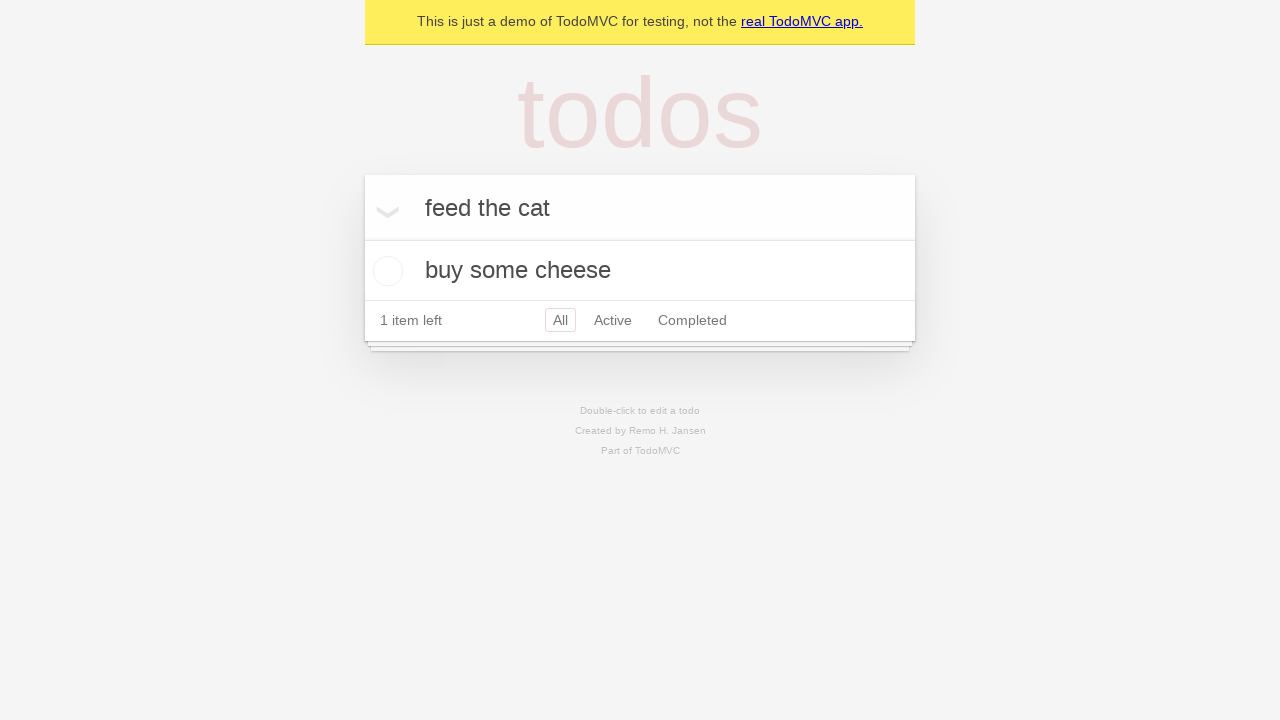

Pressed Enter to add second todo item on internal:attr=[placeholder="What needs to be done?"i]
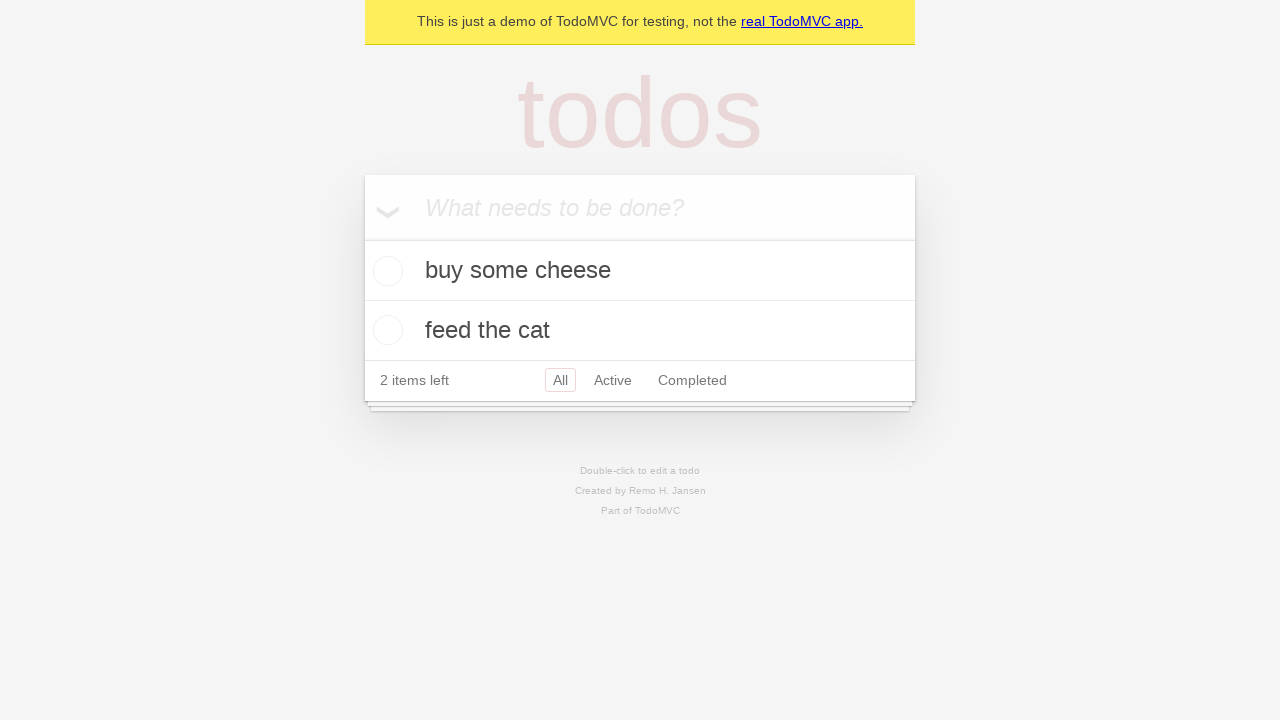

Verified that 2 todo items are stored in localStorage
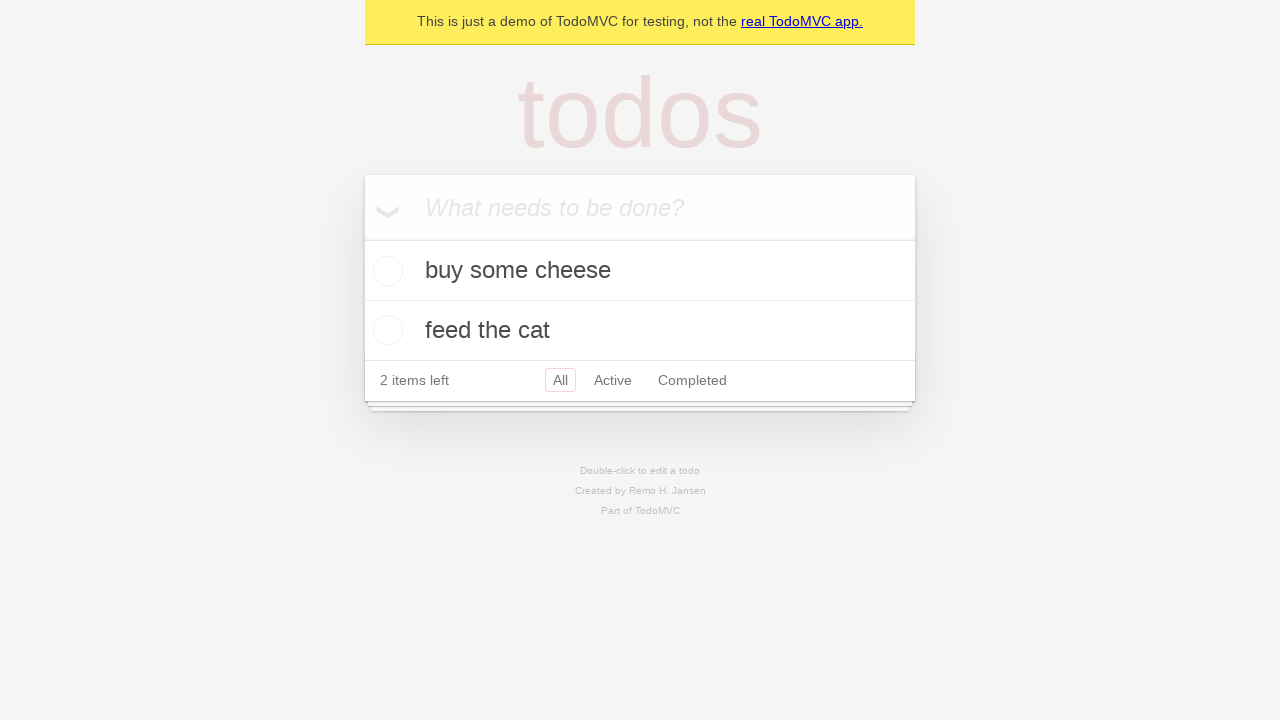

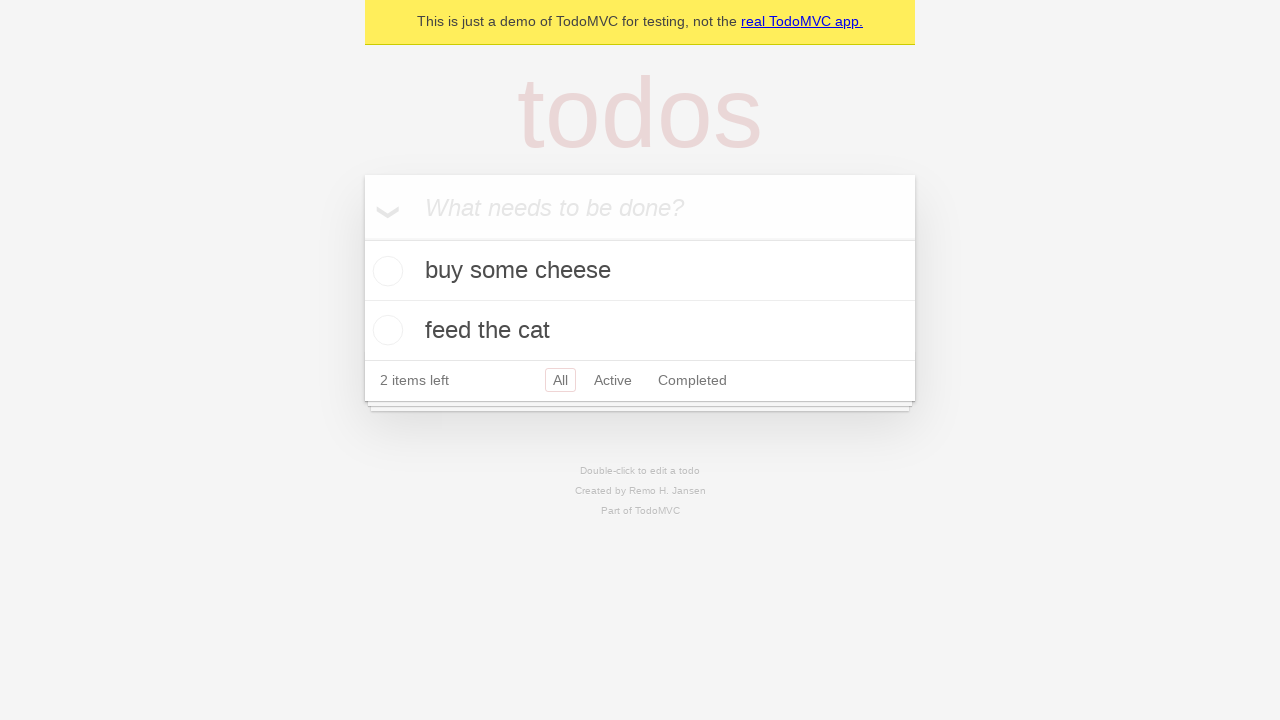